Tests the search functionality on a practice e-commerce site by typing a search query in the search input field

Starting URL: https://rahulshettyacademy.com/seleniumPractise/#/

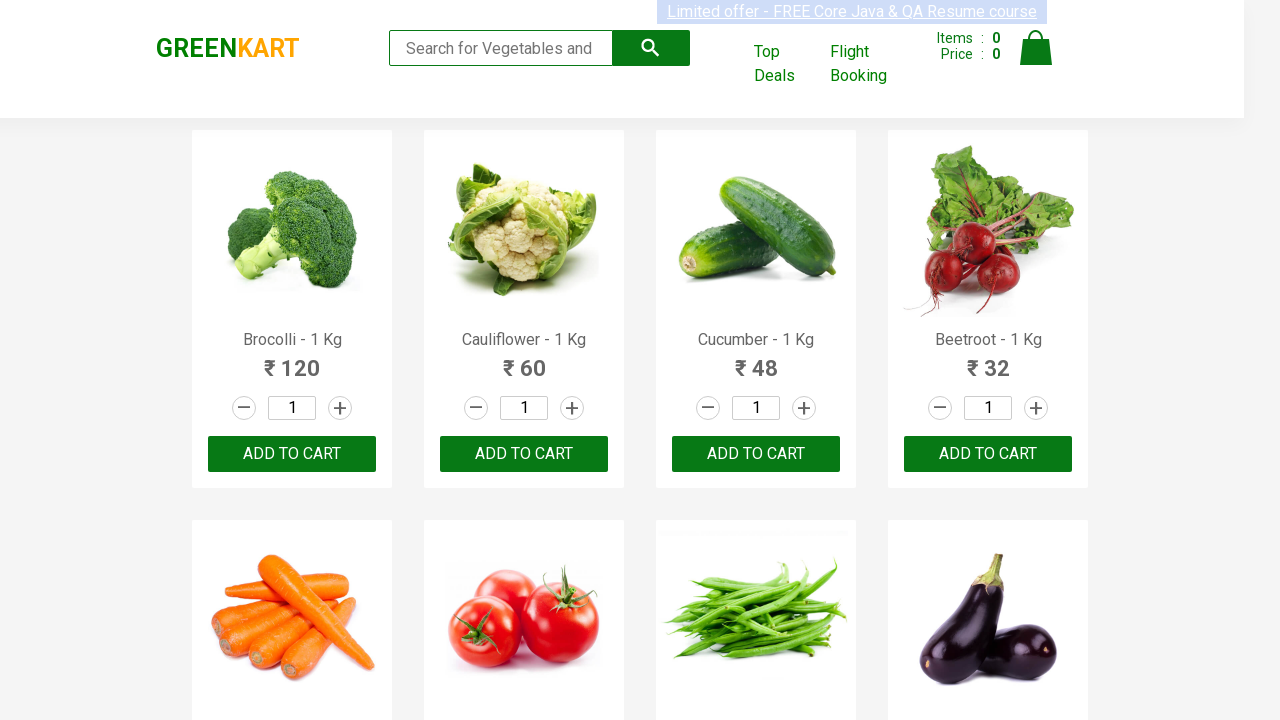

Typed 'ca' in the search keyword field on .search-keyword
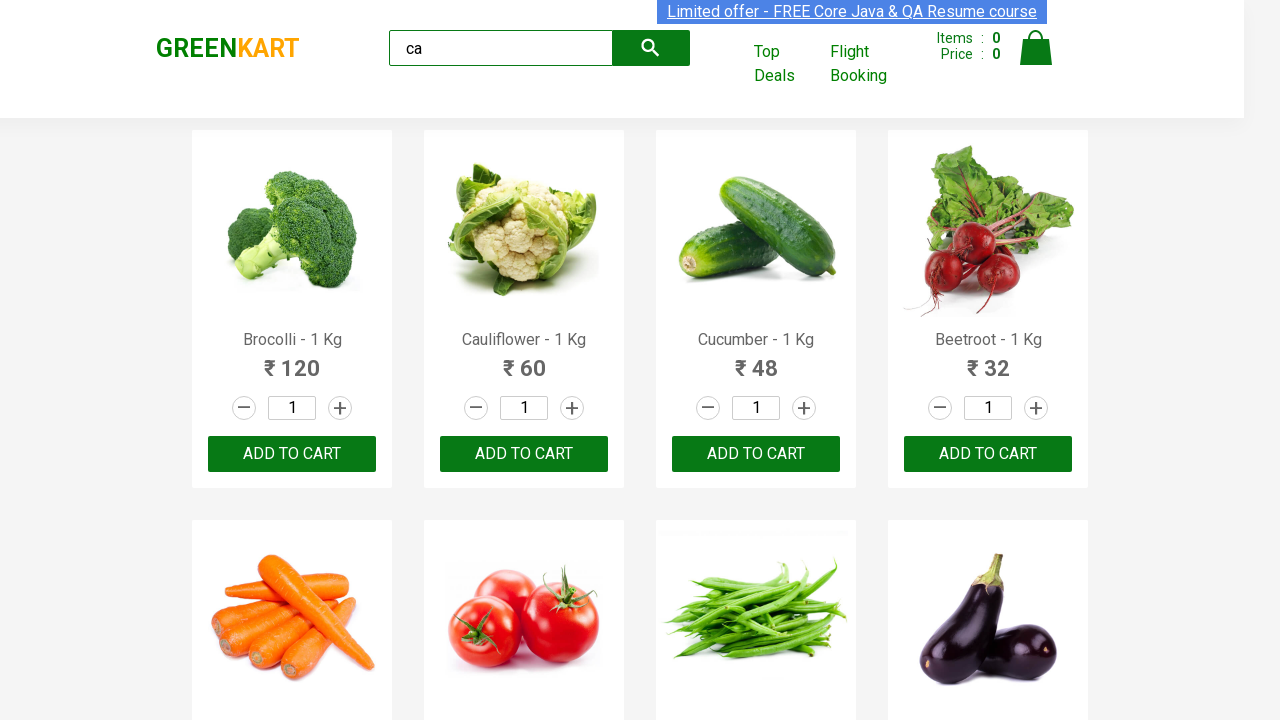

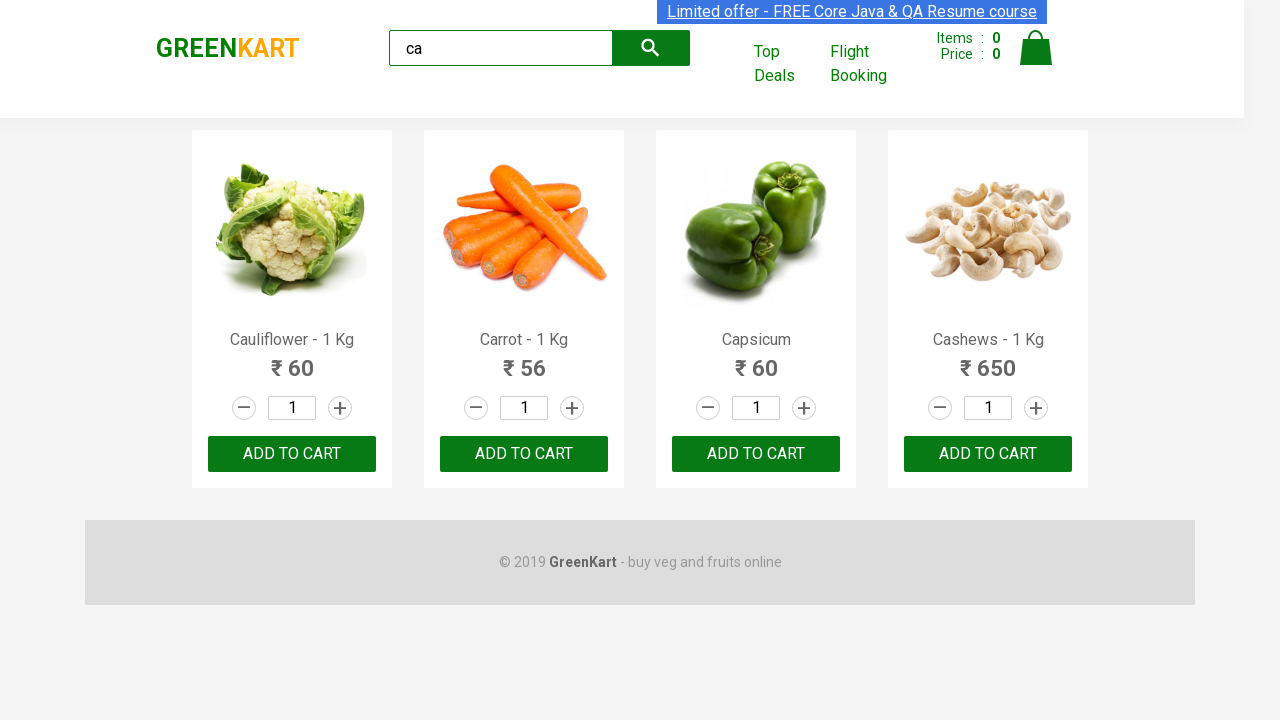